Tests opening multiple links in new tabs from the footer section of a webpage and retrieves the title of each opened window

Starting URL: https://www.rahulshettyacademy.com/AutomationPractice/

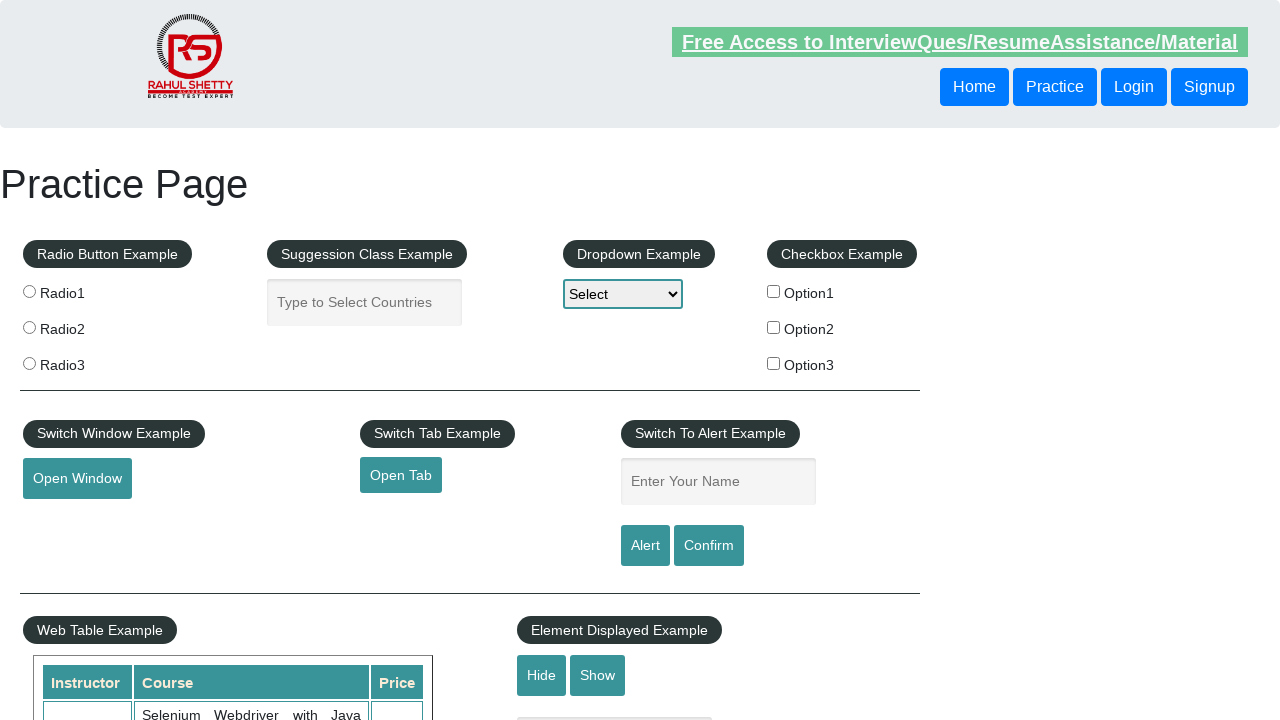

Counted all links on the page
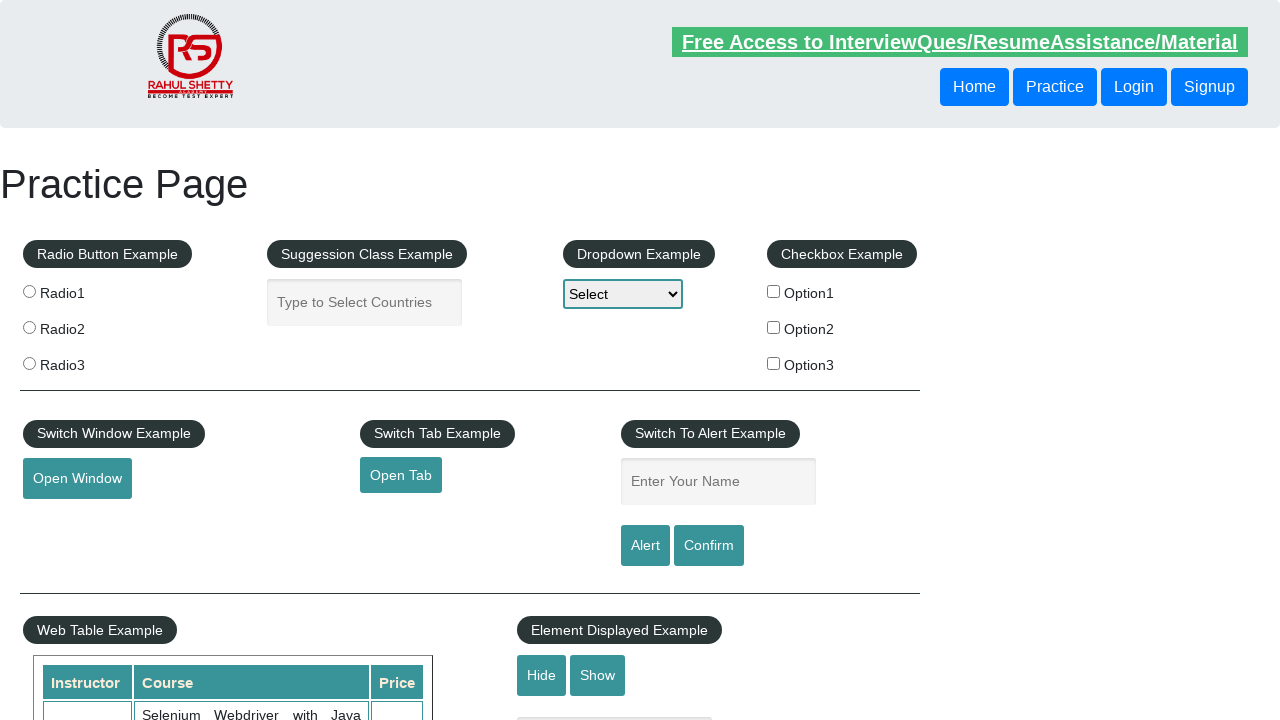

Located footer section with ID 'gf-BIG'
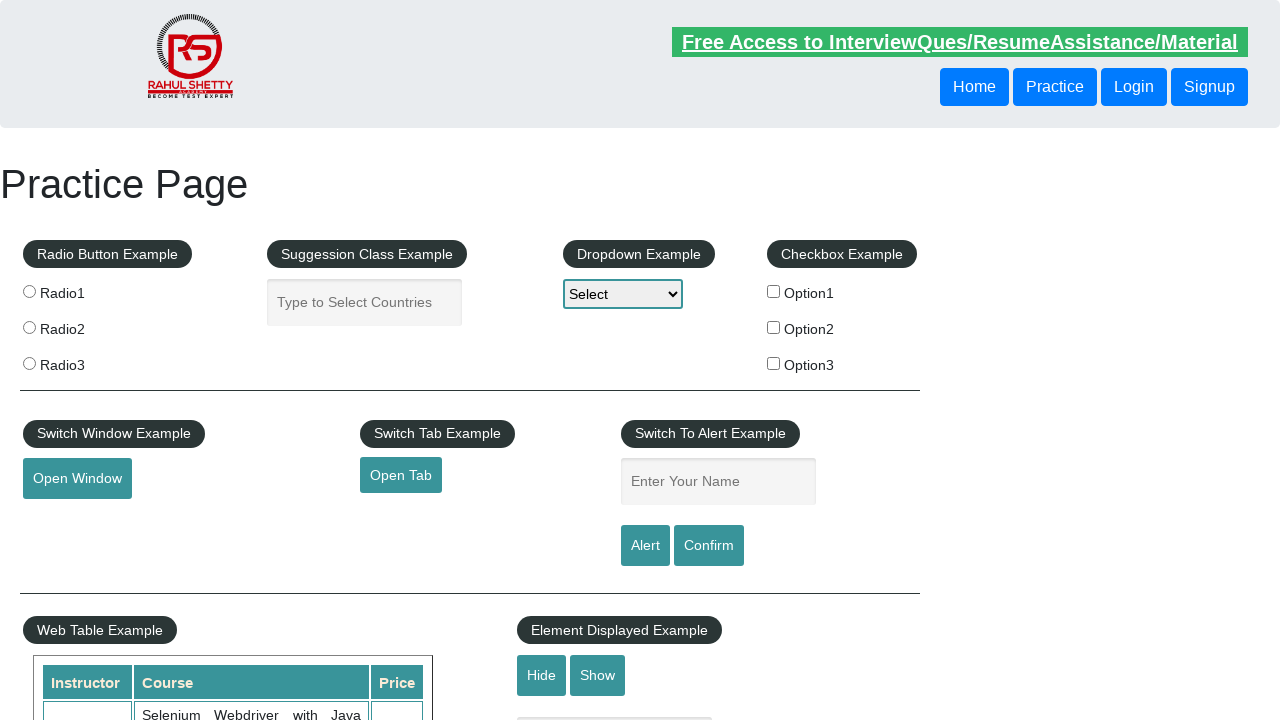

Counted all links in footer section
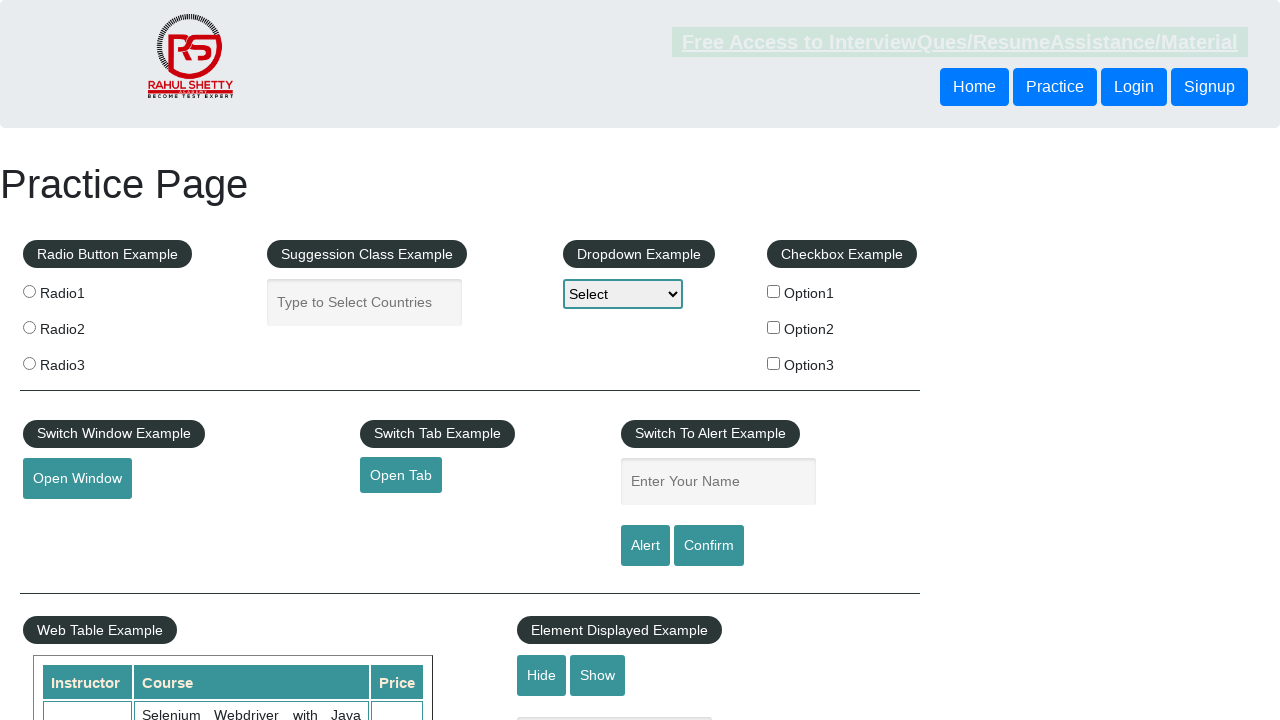

Located footer first column using XPath
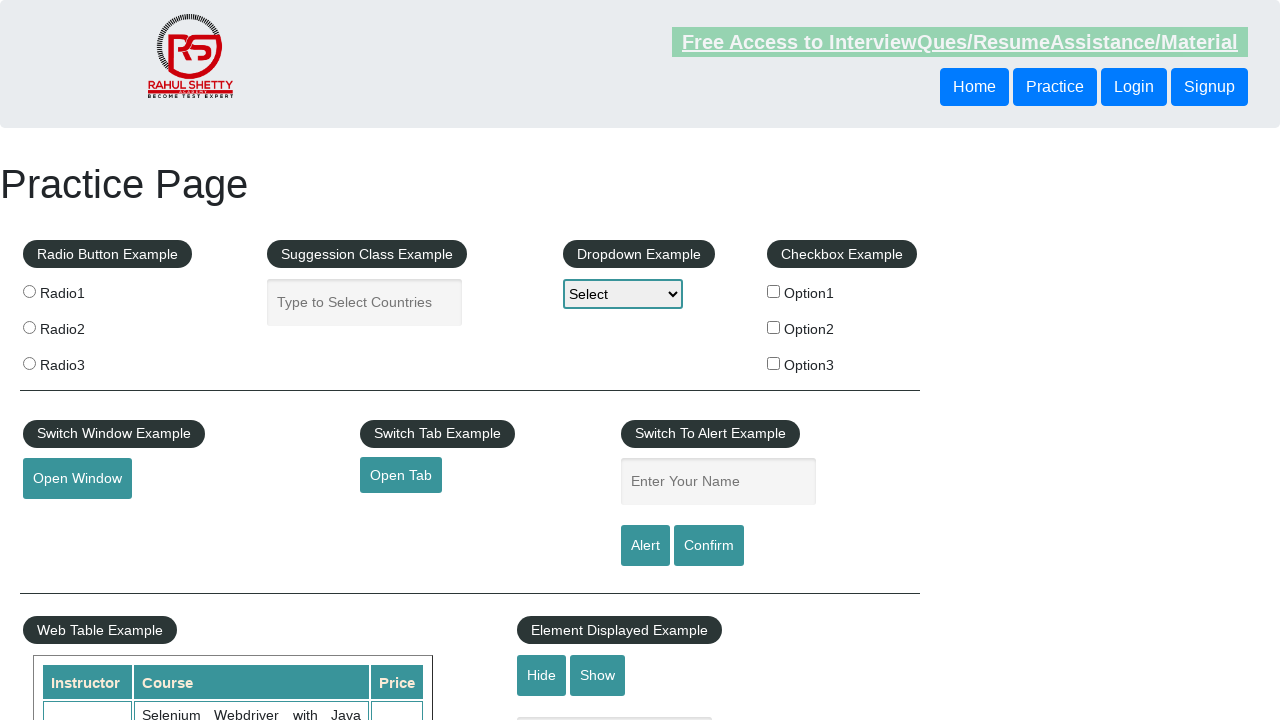

Counted links in footer first column
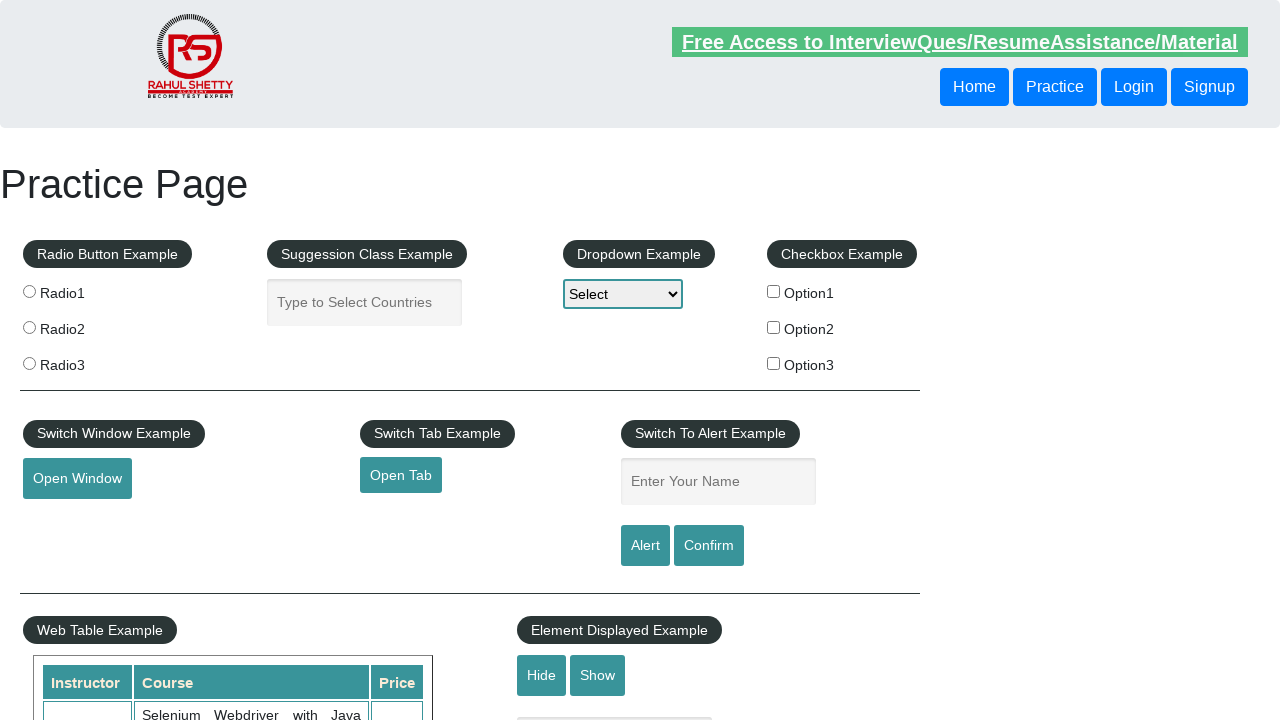

Located footer link at index 1
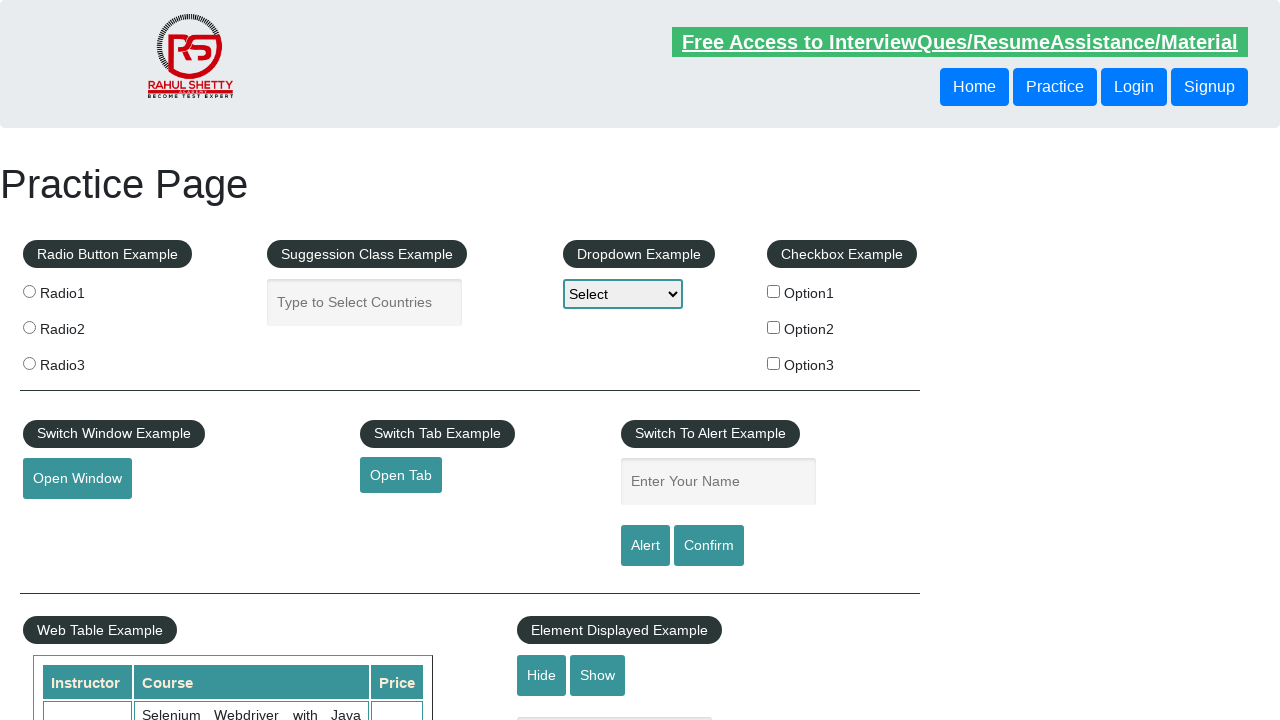

Opened footer link 1 in new tab using Ctrl+Click at (68, 520) on #gf-BIG >> xpath=//table/tbody/tr/td[1]/ul >> a >> nth=1
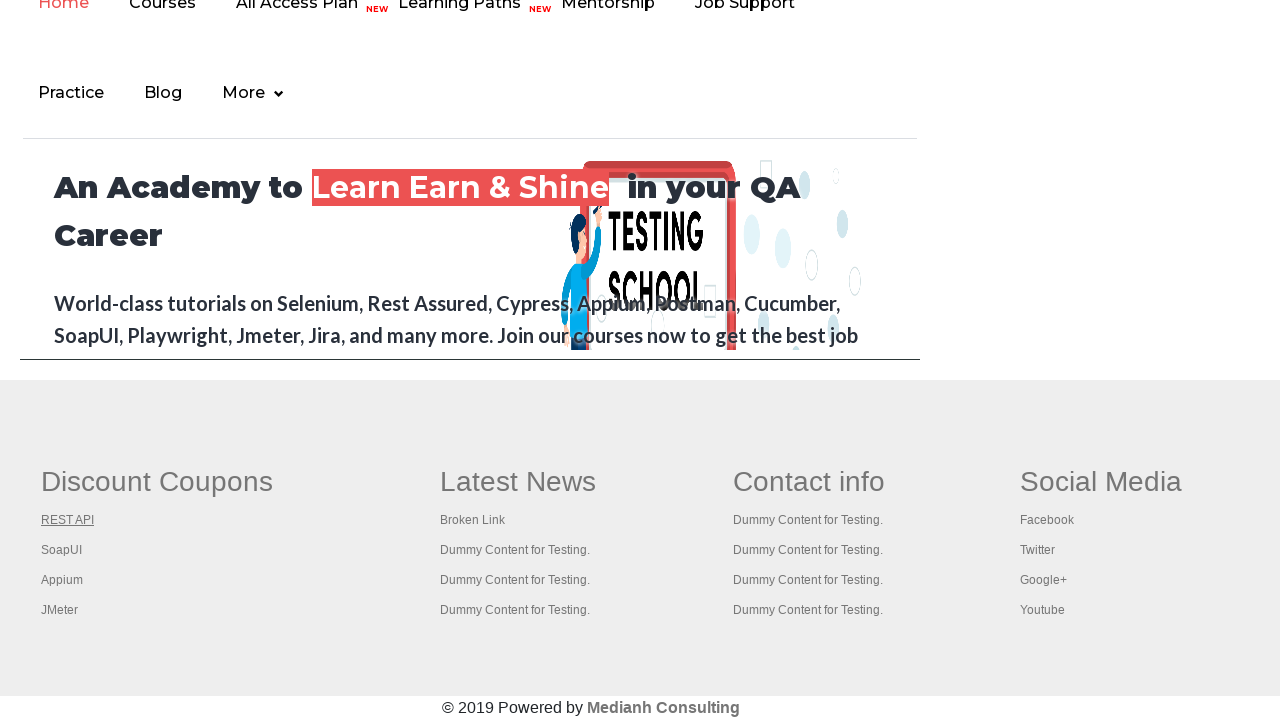

New page opened and ready
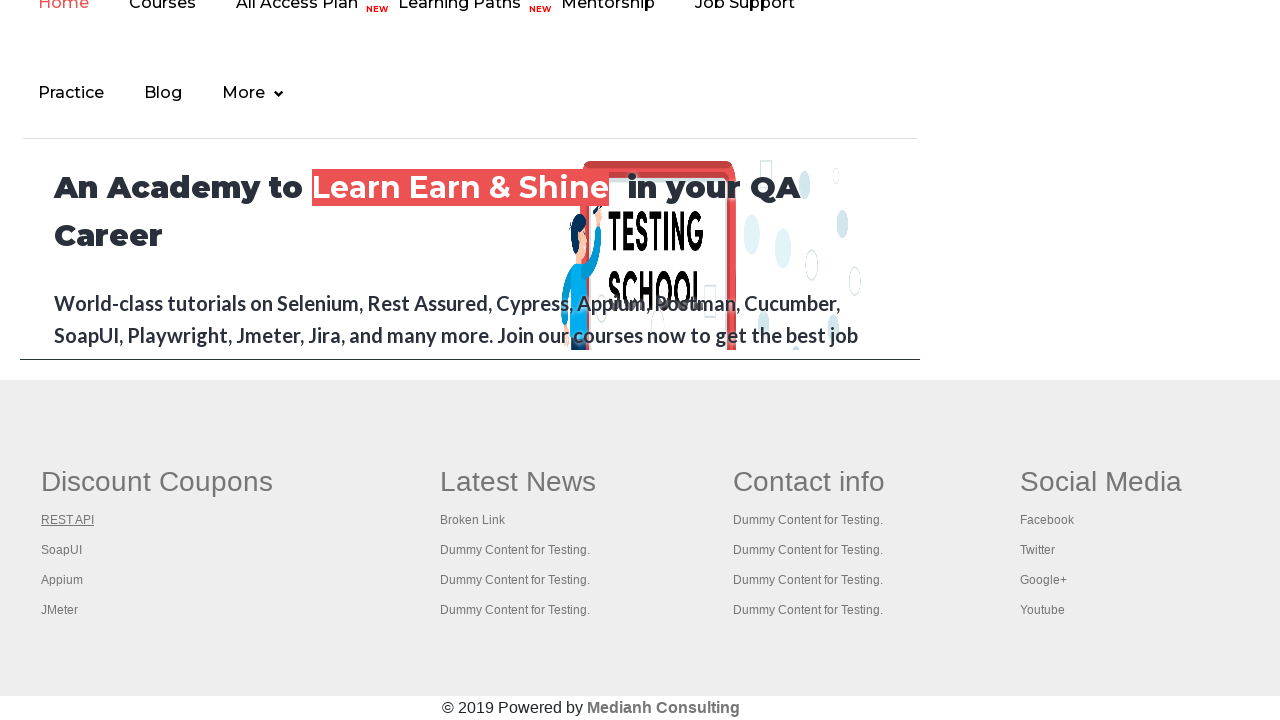

Retrieved title of new window 2: 'REST API Tutorial'
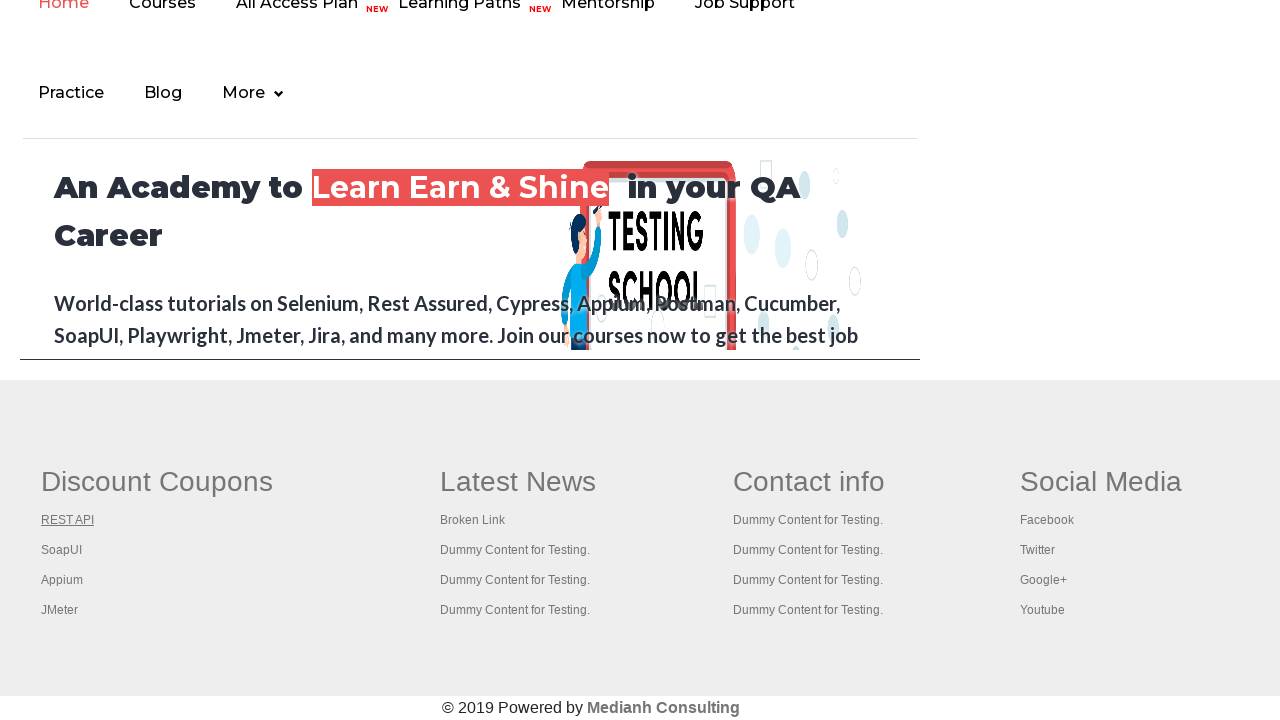

Located footer link at index 2
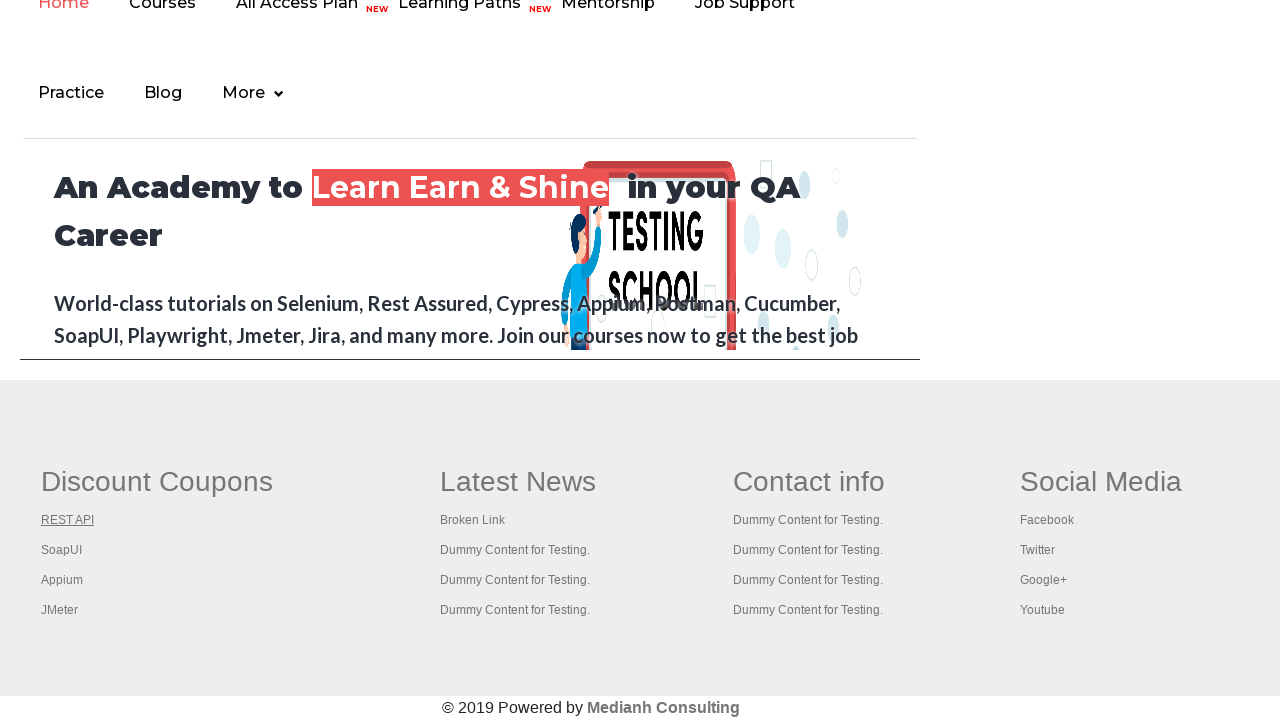

Opened footer link 2 in new tab using Ctrl+Click at (62, 550) on #gf-BIG >> xpath=//table/tbody/tr/td[1]/ul >> a >> nth=2
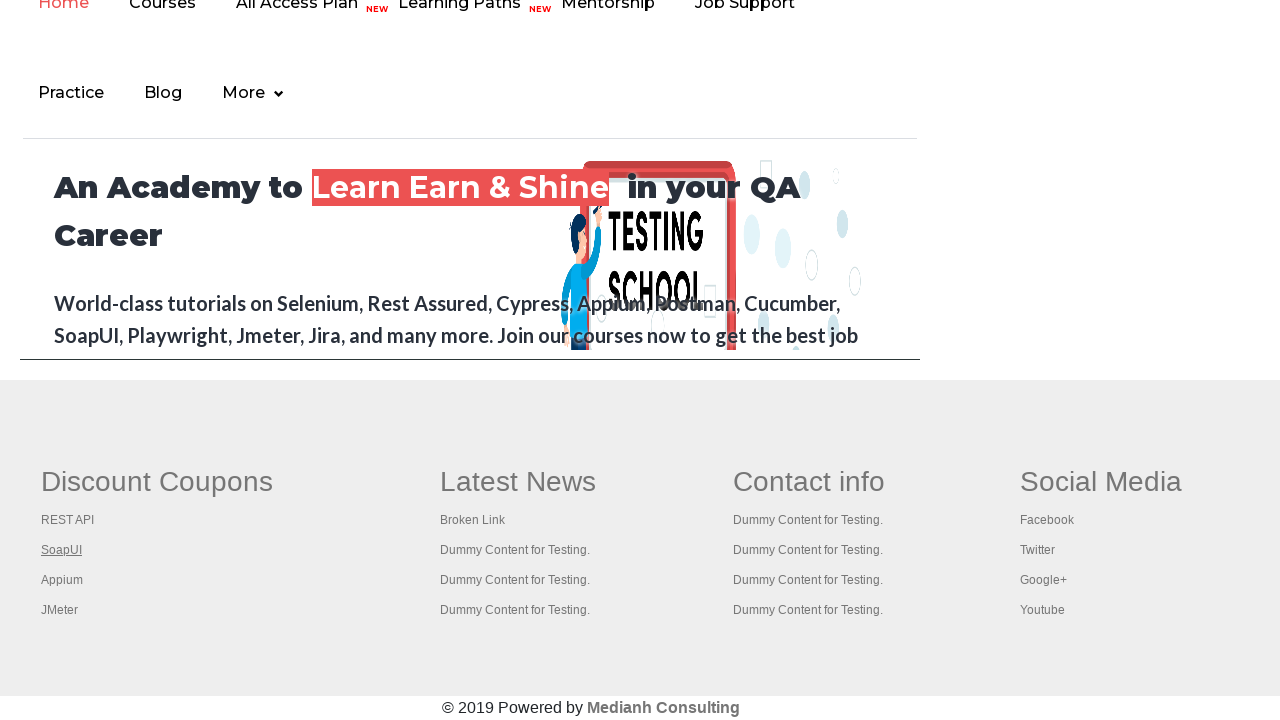

New page opened and ready
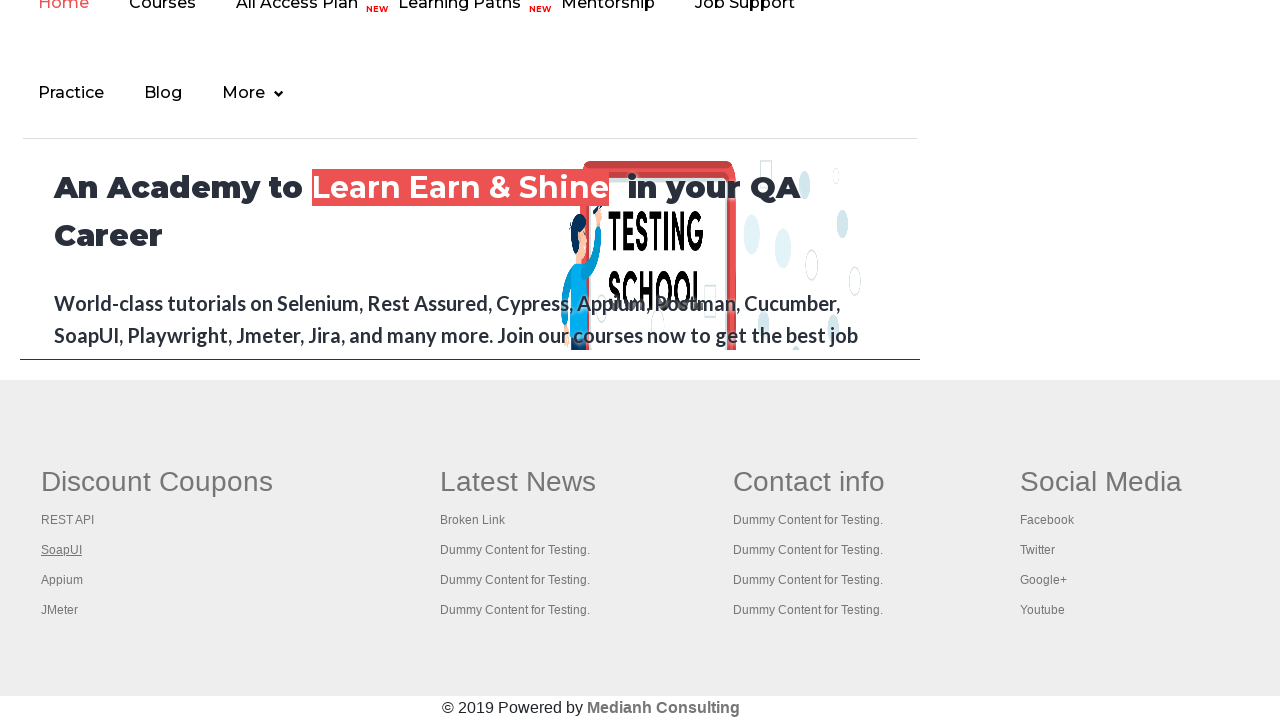

Retrieved title of new window 3: 'The World’s Most Popular API Testing Tool | SoapUI'
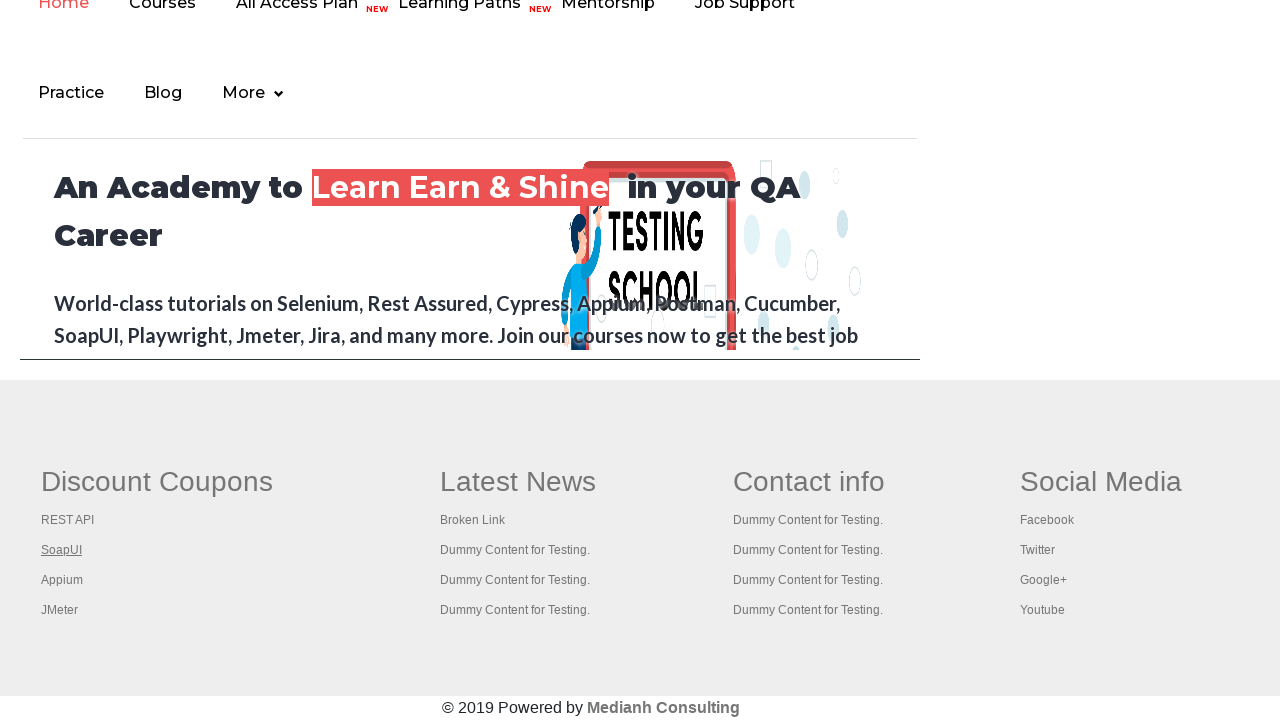

Located footer link at index 3
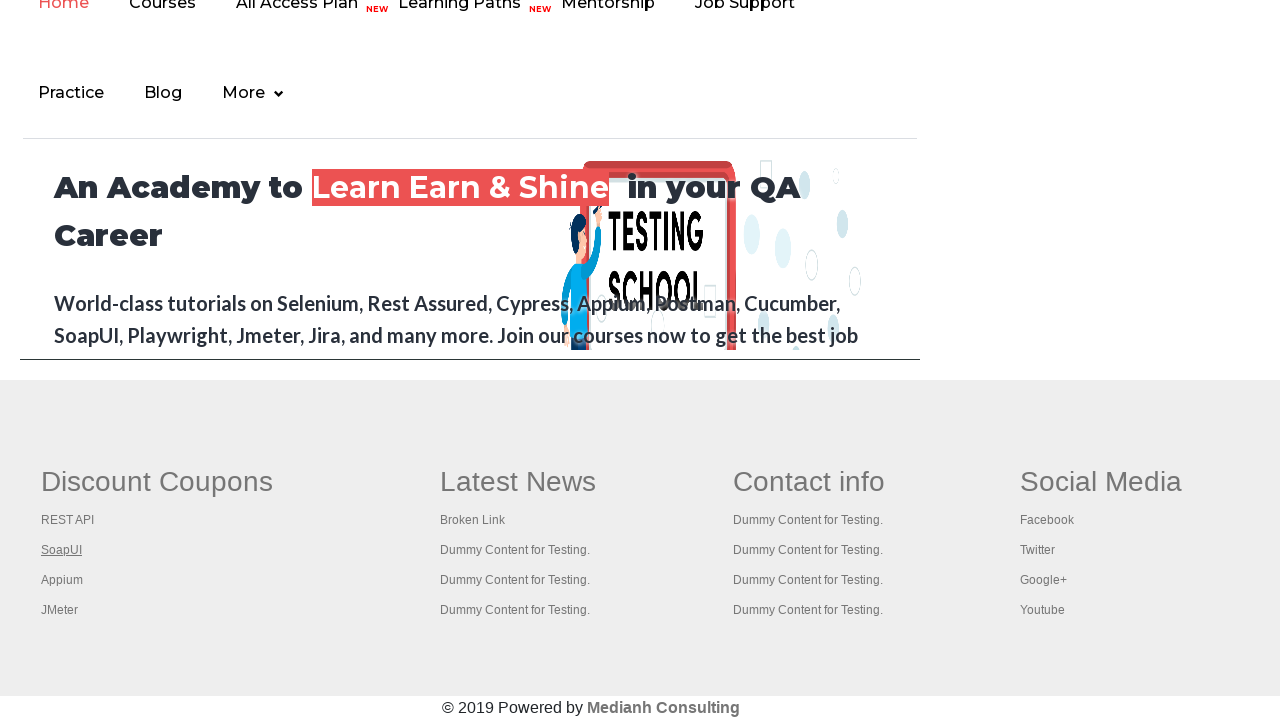

Opened footer link 3 in new tab using Ctrl+Click at (62, 580) on #gf-BIG >> xpath=//table/tbody/tr/td[1]/ul >> a >> nth=3
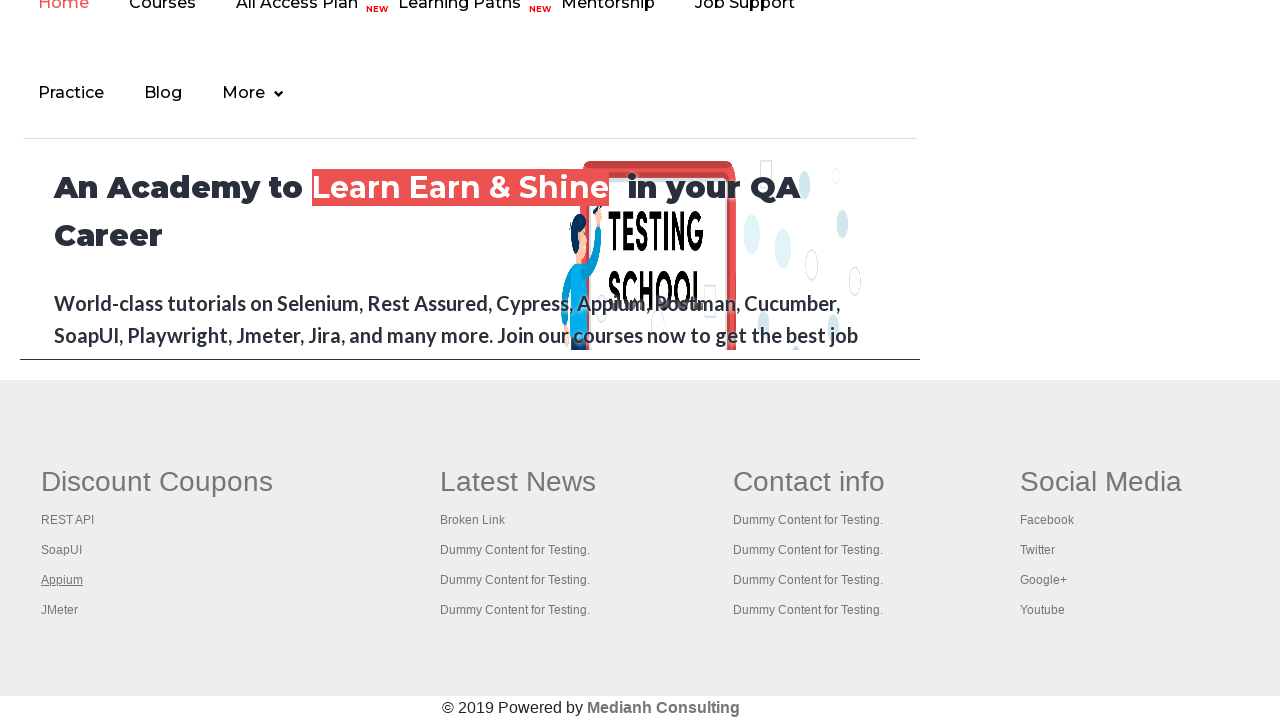

New page opened and ready
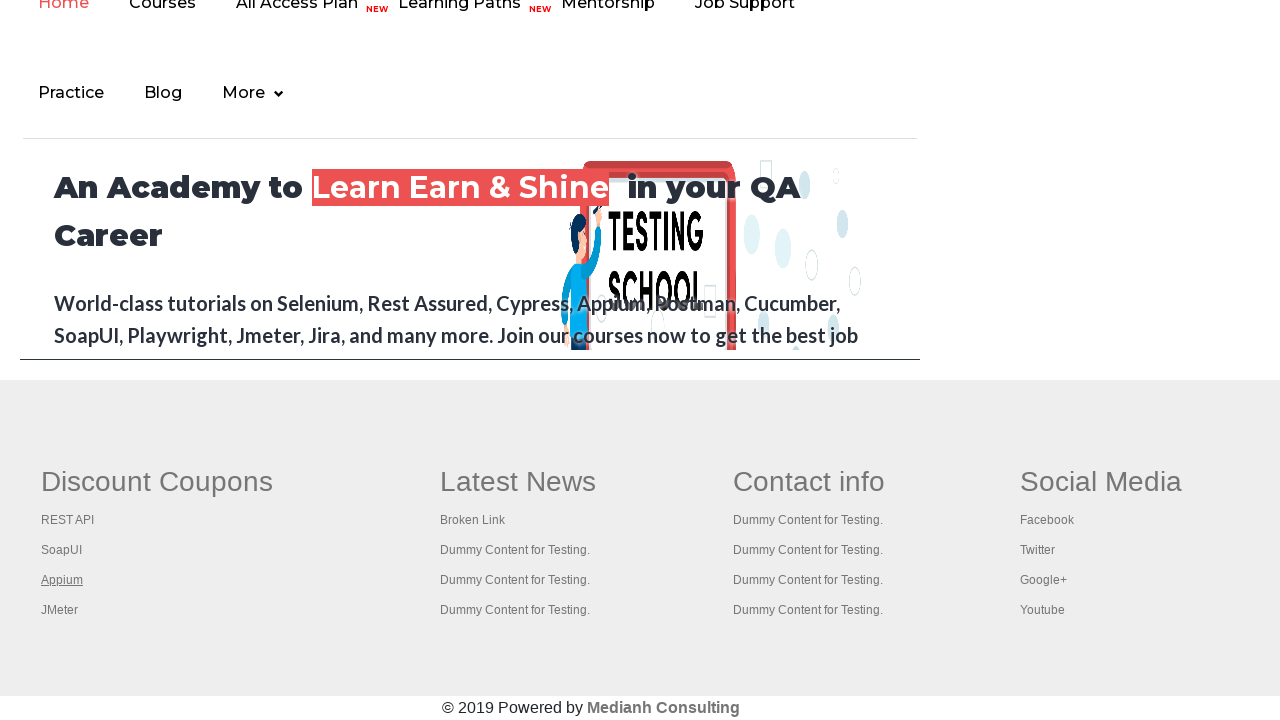

Retrieved title of new window 4: 'Appium tutorial for Mobile Apps testing | RahulShetty Academy | Rahul'
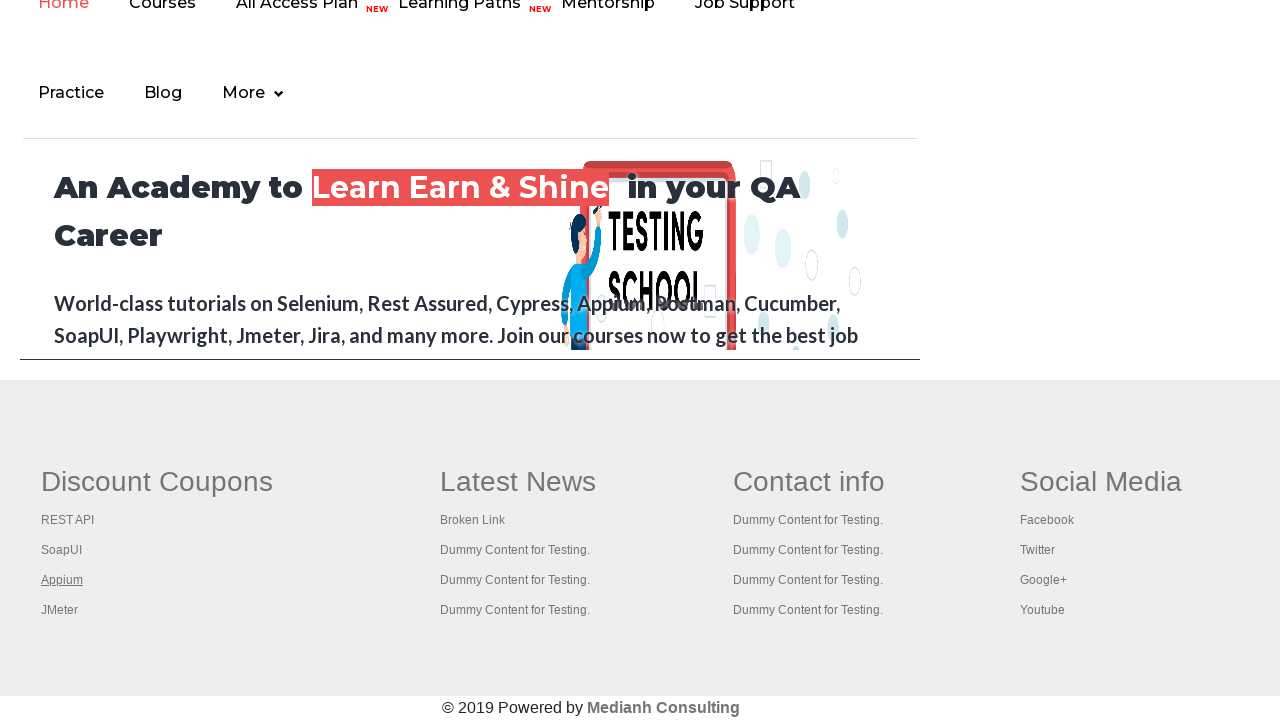

Located footer link at index 4
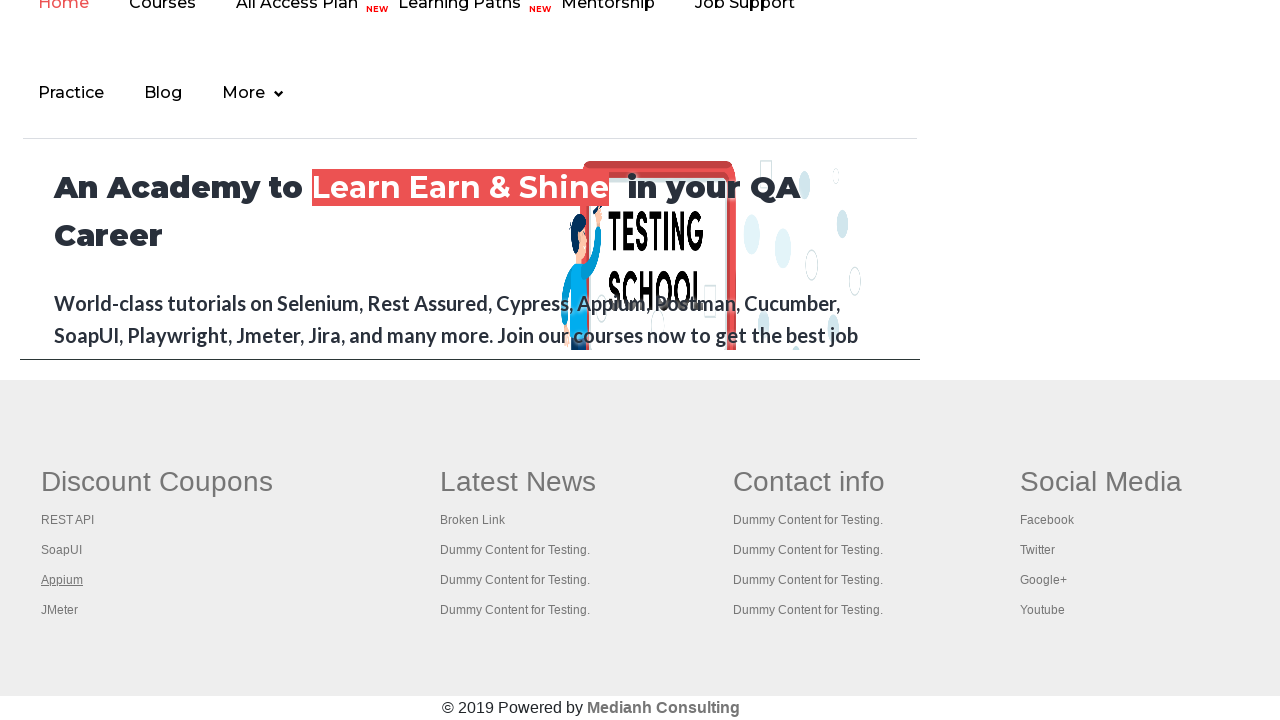

Opened footer link 4 in new tab using Ctrl+Click at (60, 610) on #gf-BIG >> xpath=//table/tbody/tr/td[1]/ul >> a >> nth=4
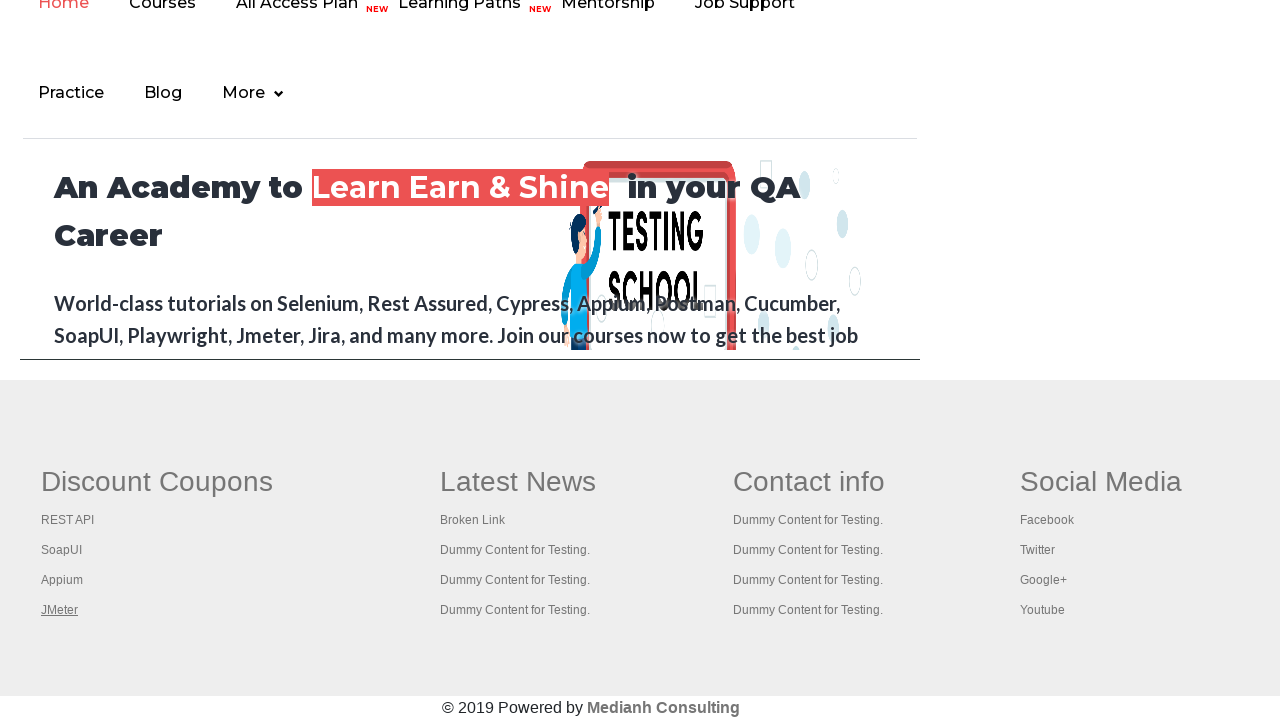

New page opened and ready
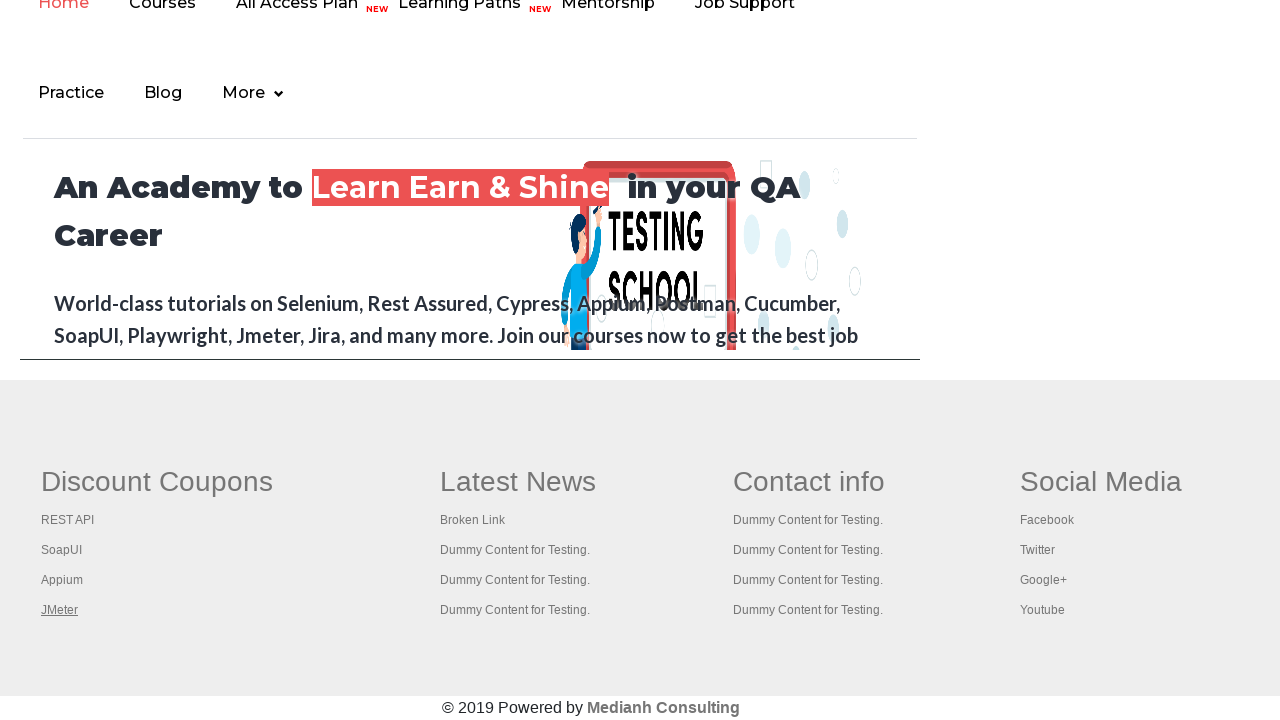

Retrieved title of new window 5: 'Apache JMeter - Apache JMeter™'
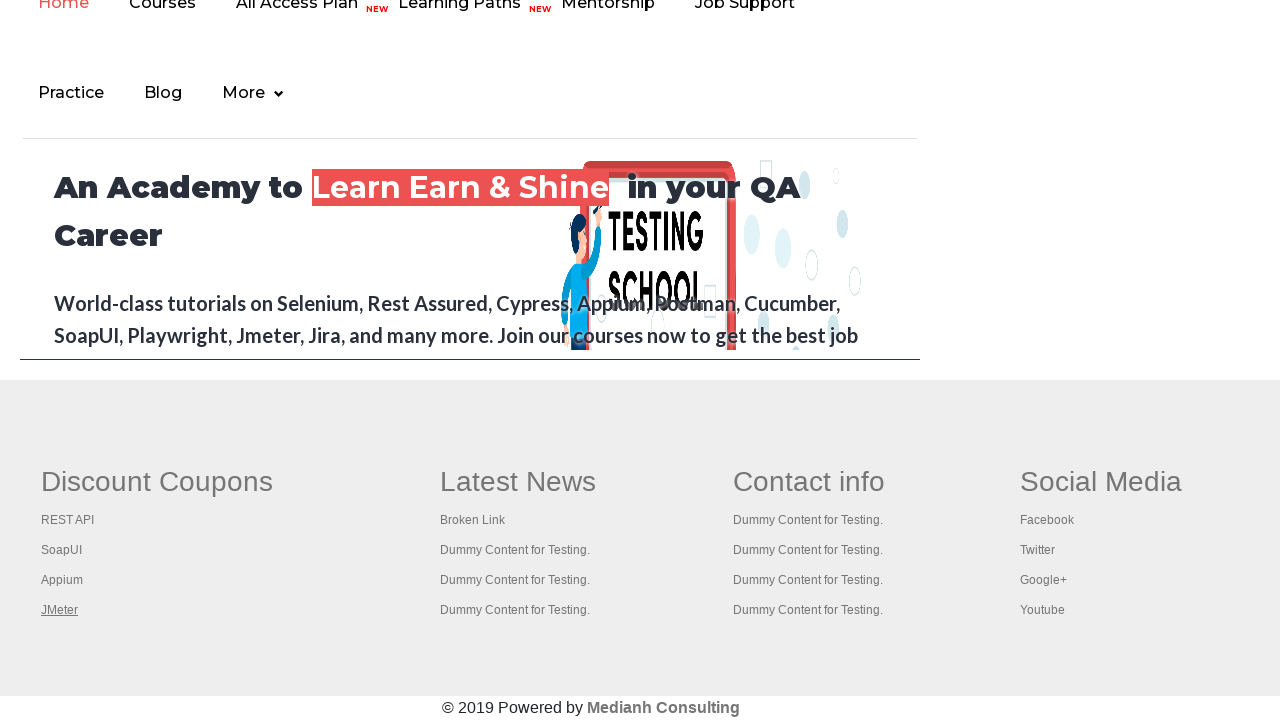

Retrieved original page title: 'Practice Page'
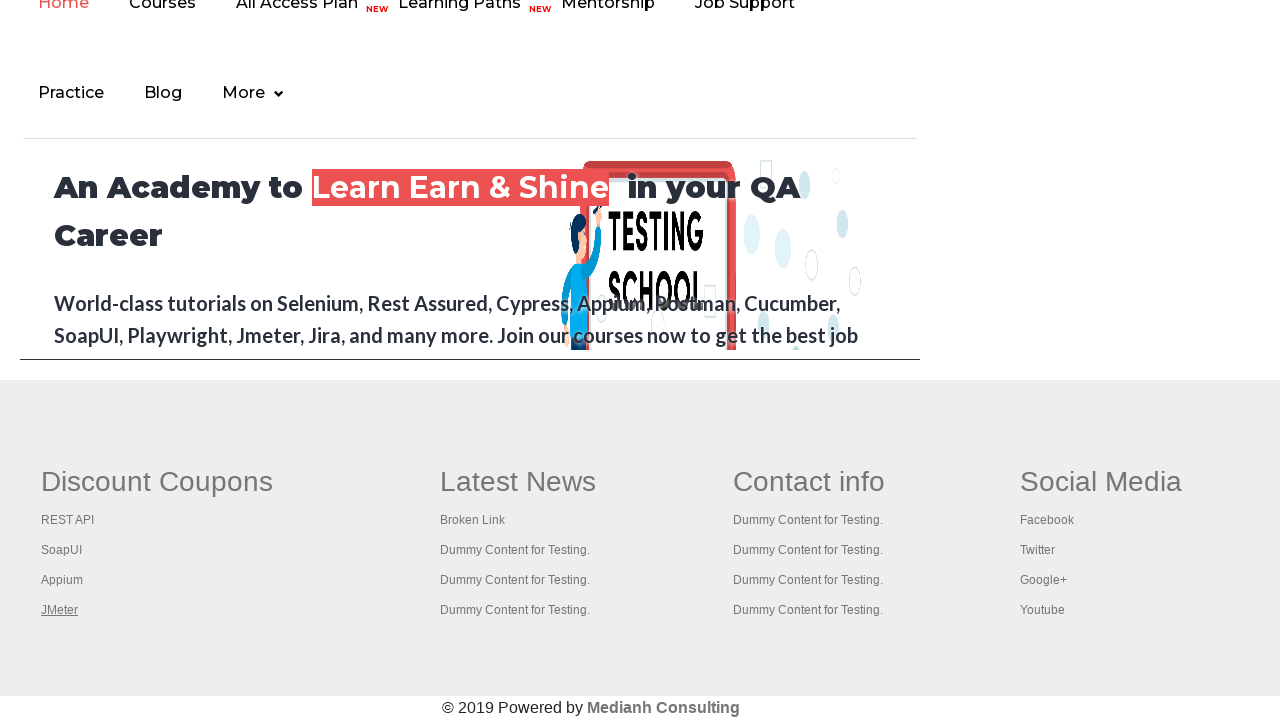

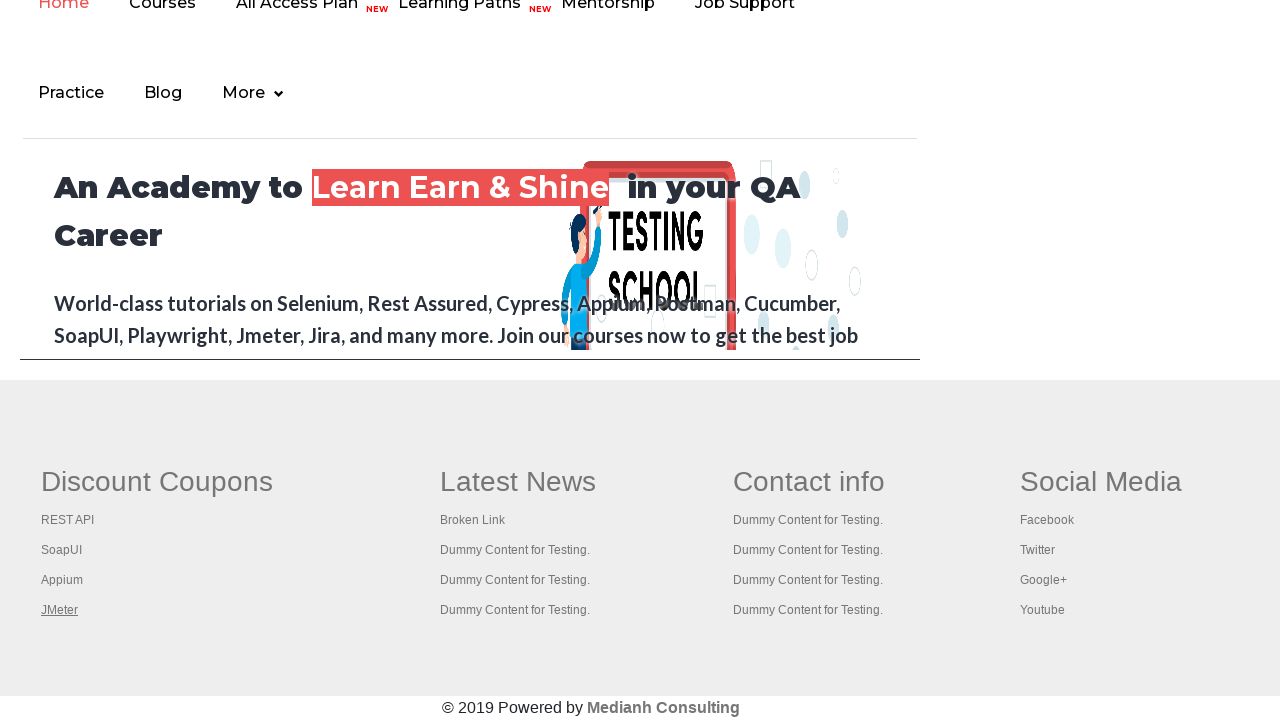